Tests handling of page dialogs by clicking a confirm button and hovering over a mouse hover element.

Starting URL: https://rahulshettyacademy.com/AutomationPractice/

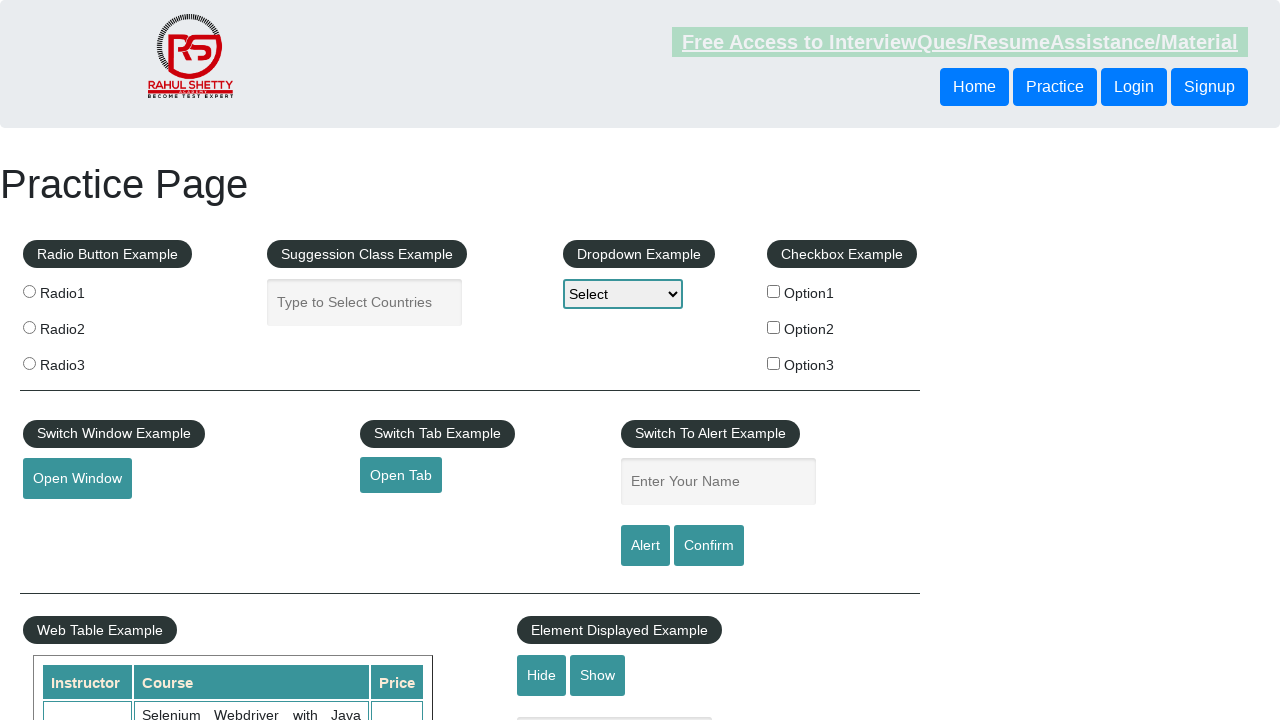

Set up dialog handler to accept dialogs
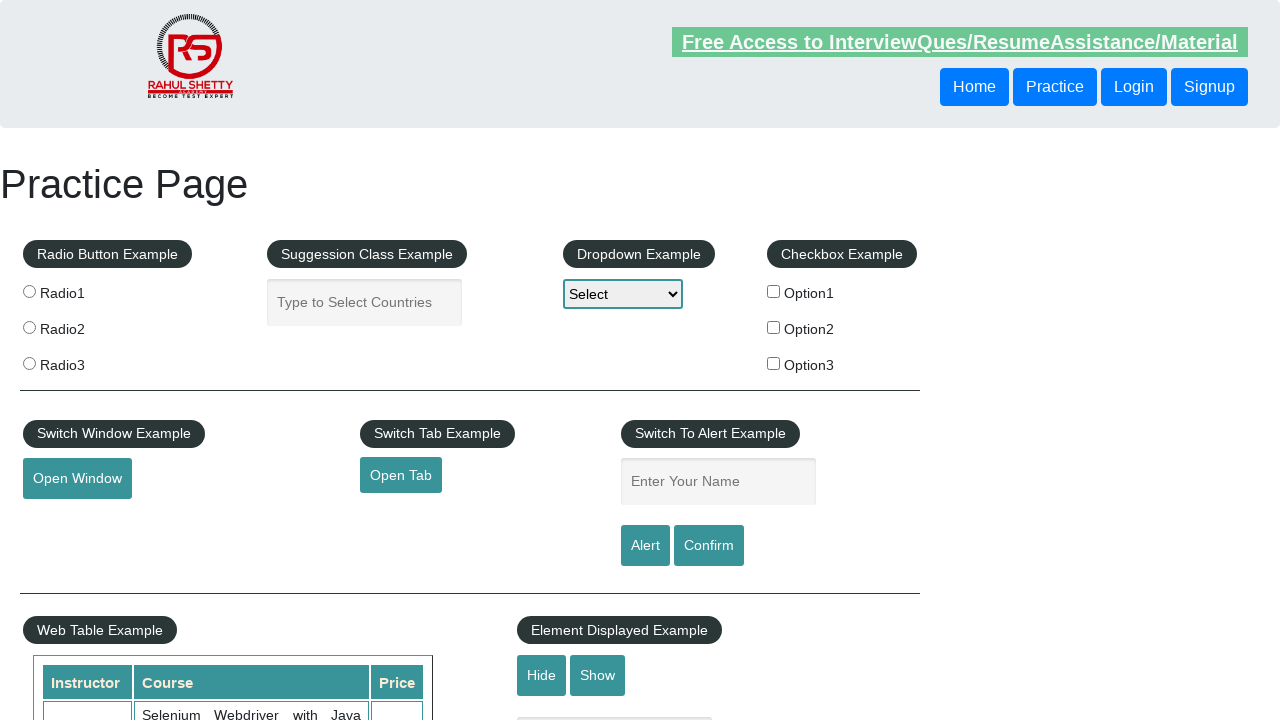

Clicked confirm button to trigger dialog at (709, 546) on #confirmbtn
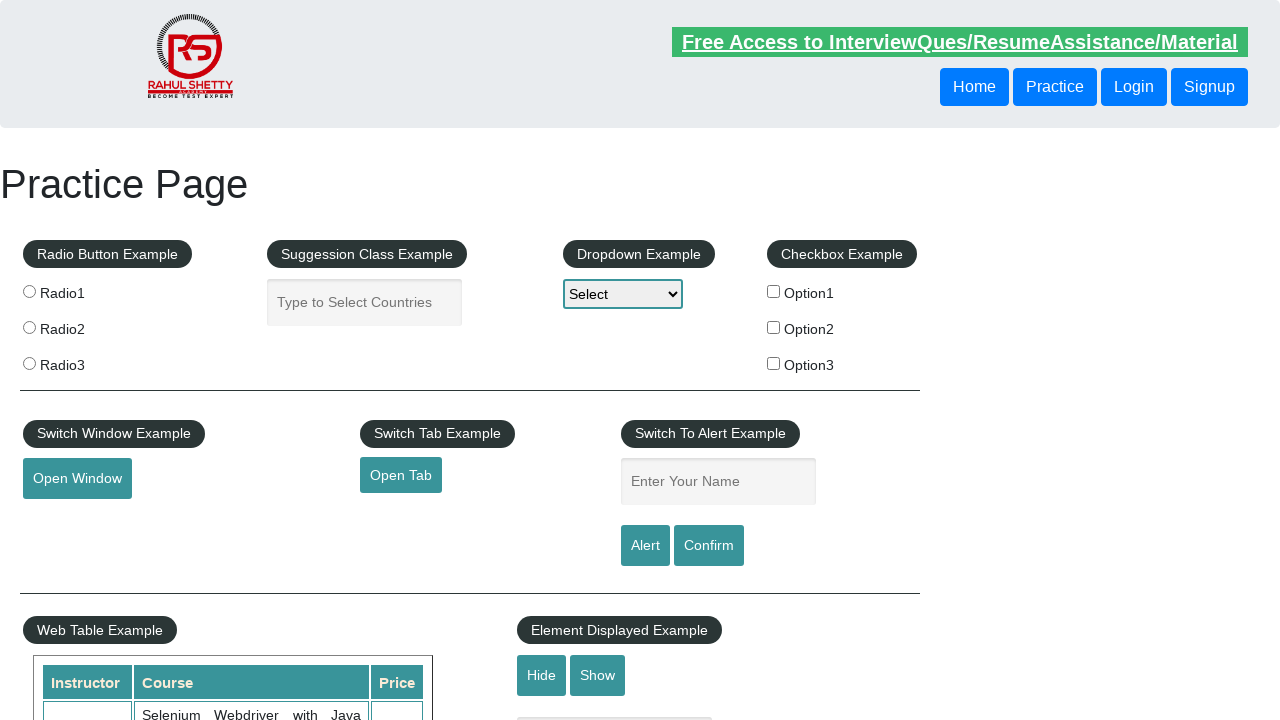

Hovered over mouse hover element at (83, 361) on #mousehover
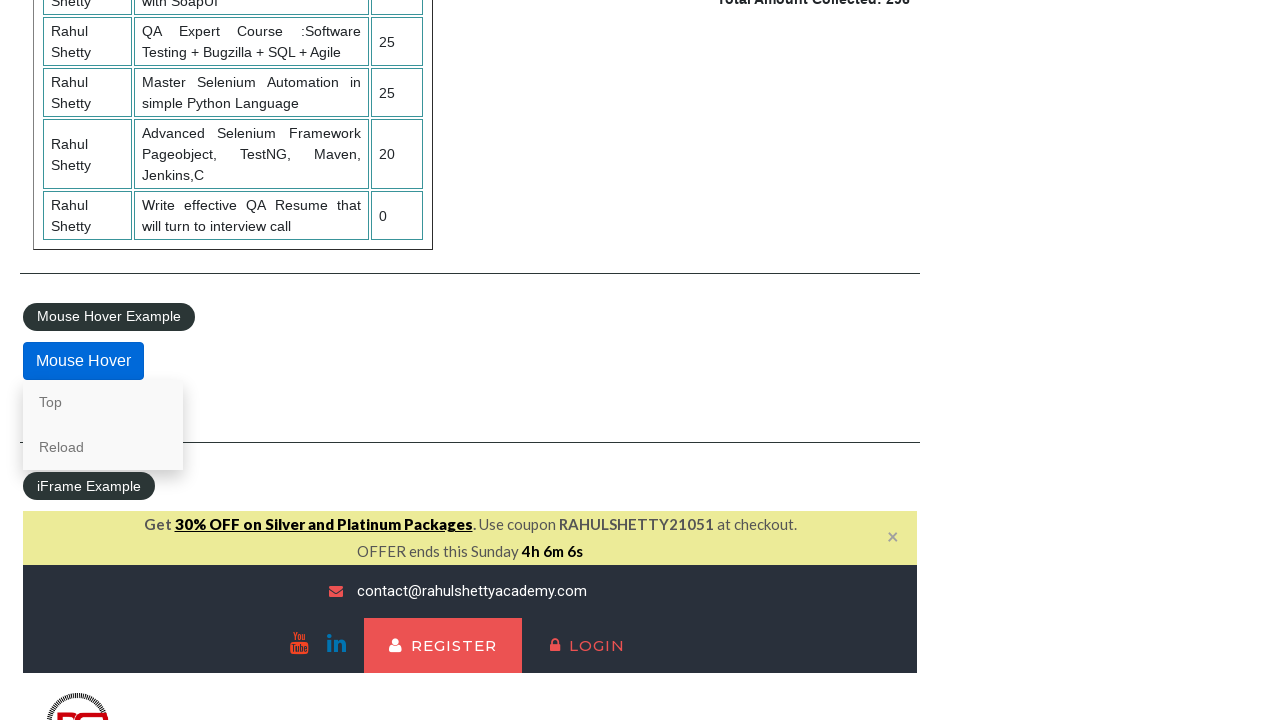

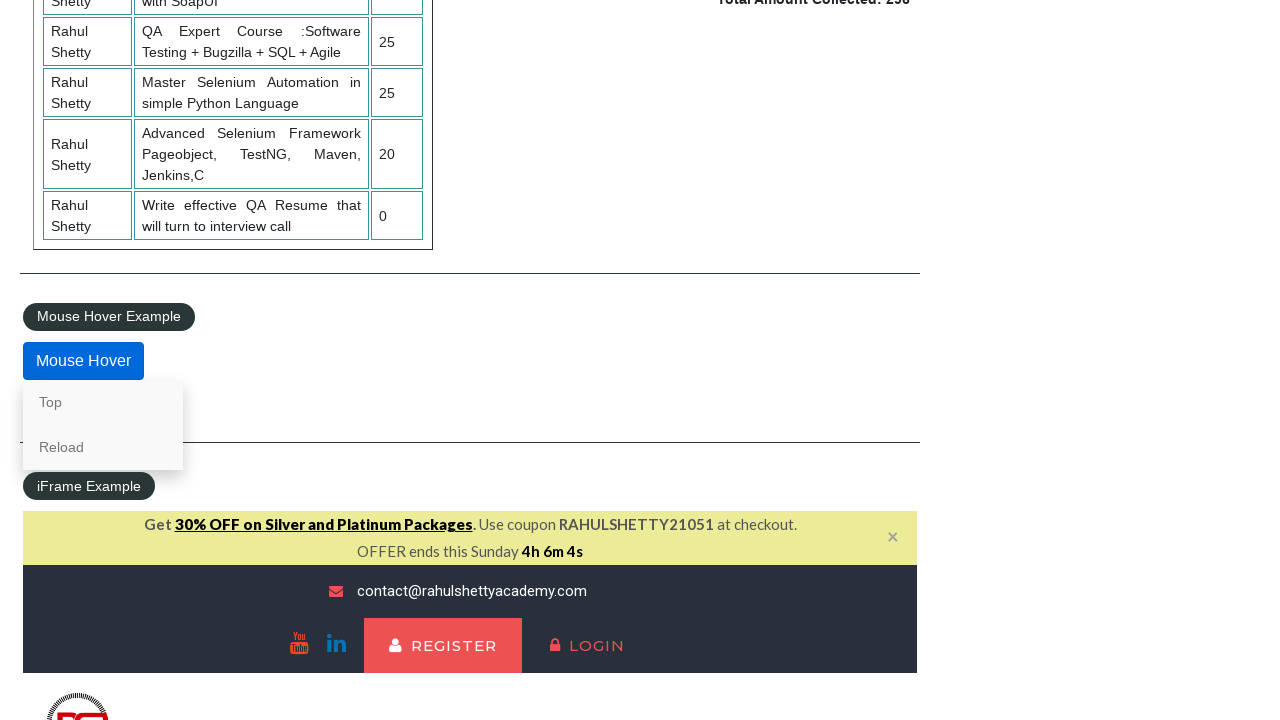